Tests selecting an option from a dropdown by iterating through all options and clicking the one with matching text, then verifies the selection was made correctly.

Starting URL: https://the-internet.herokuapp.com/dropdown

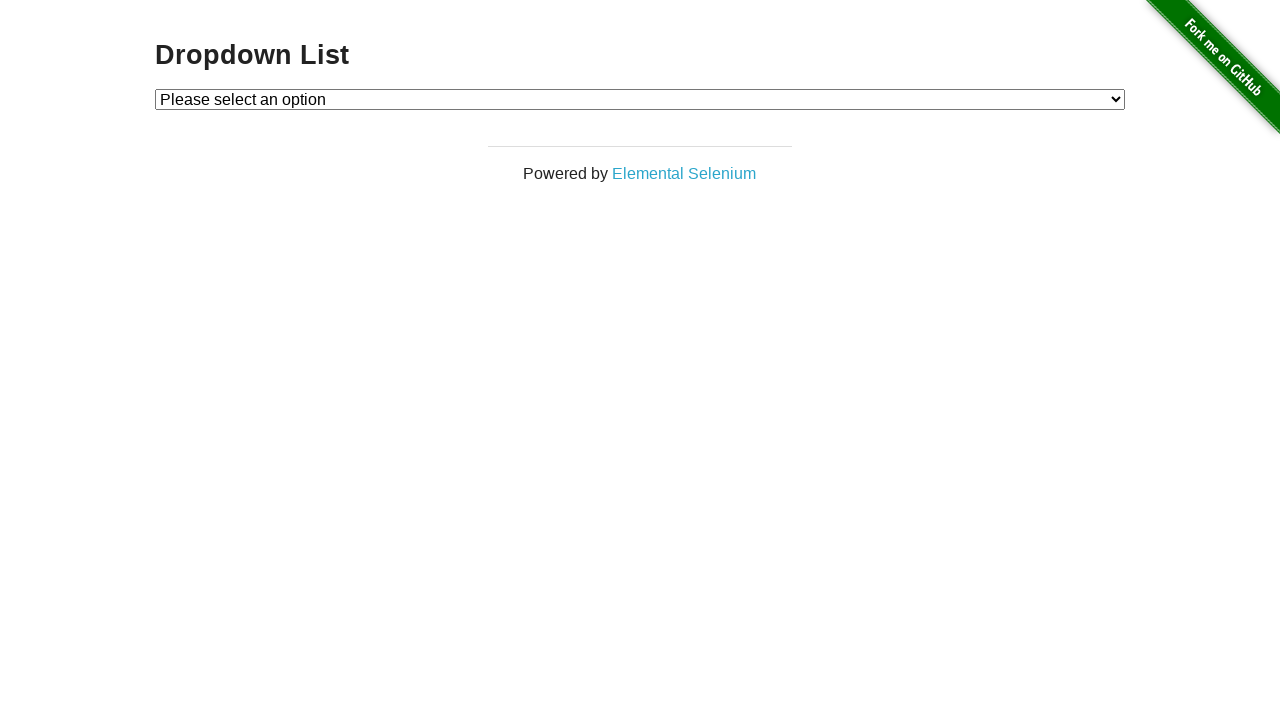

Waited for dropdown element to be present
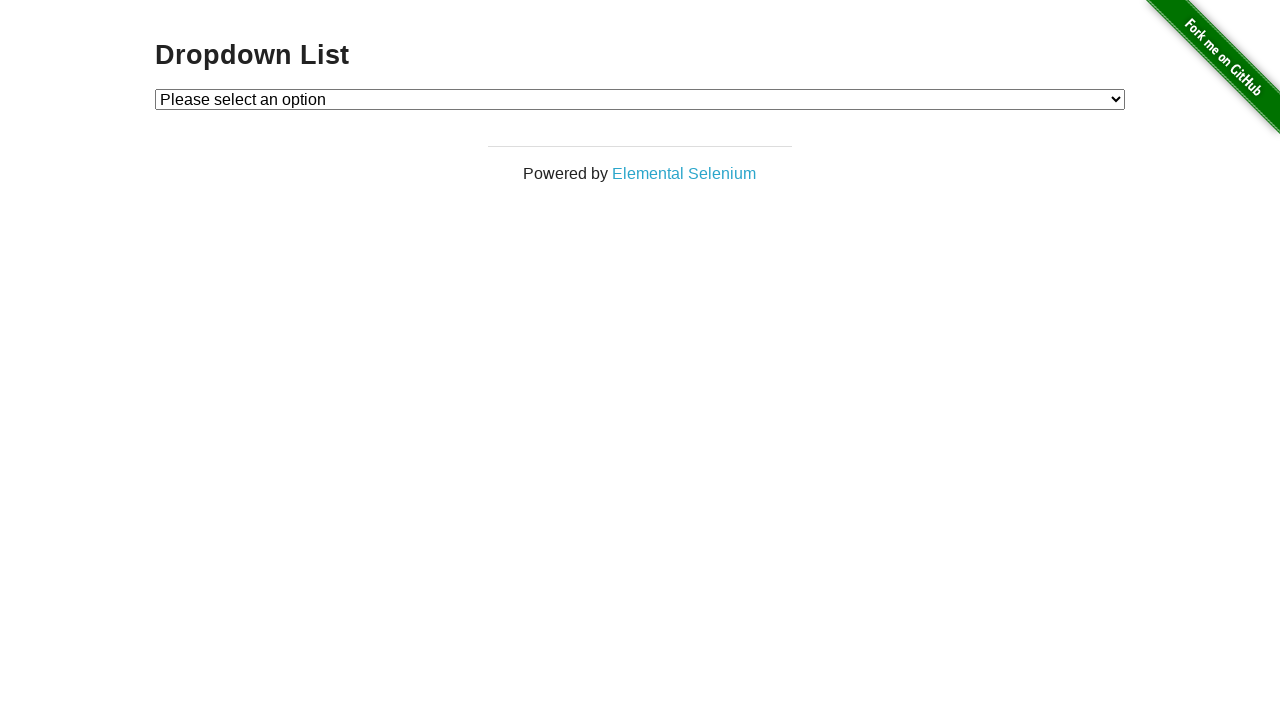

Selected 'Option 1' from dropdown on #dropdown
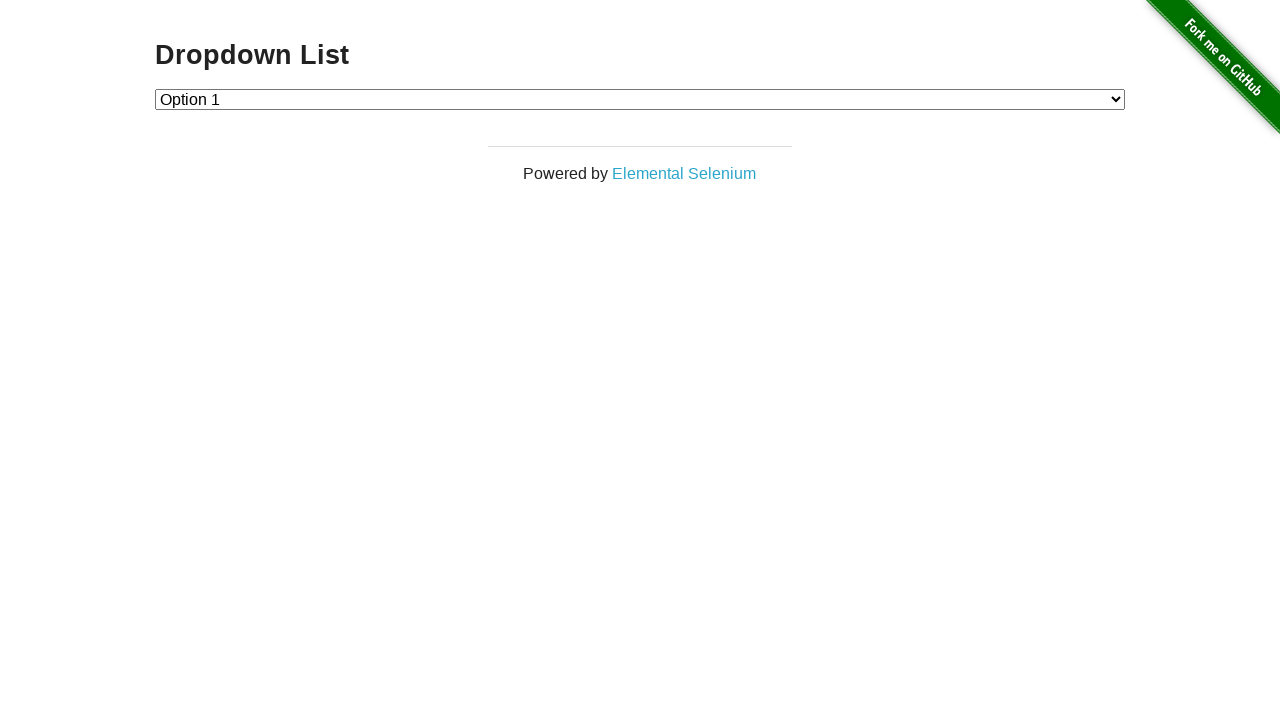

Retrieved selected dropdown value
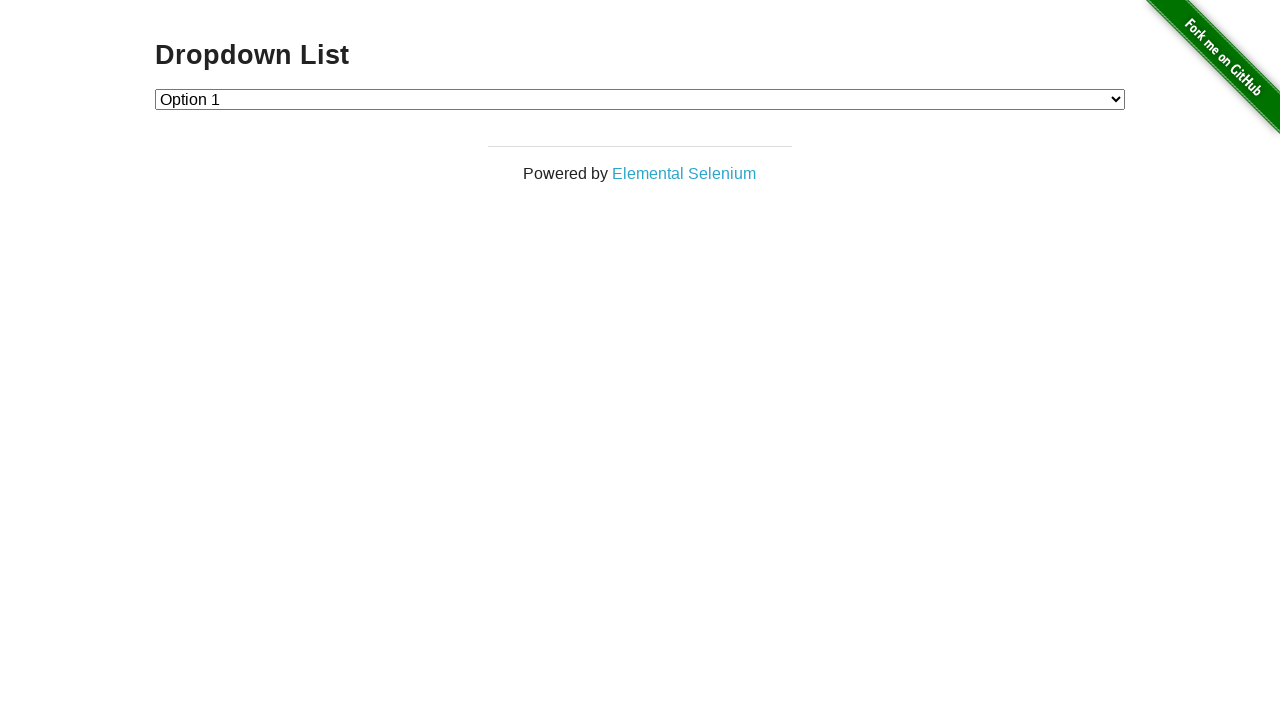

Verified dropdown selection value equals '1'
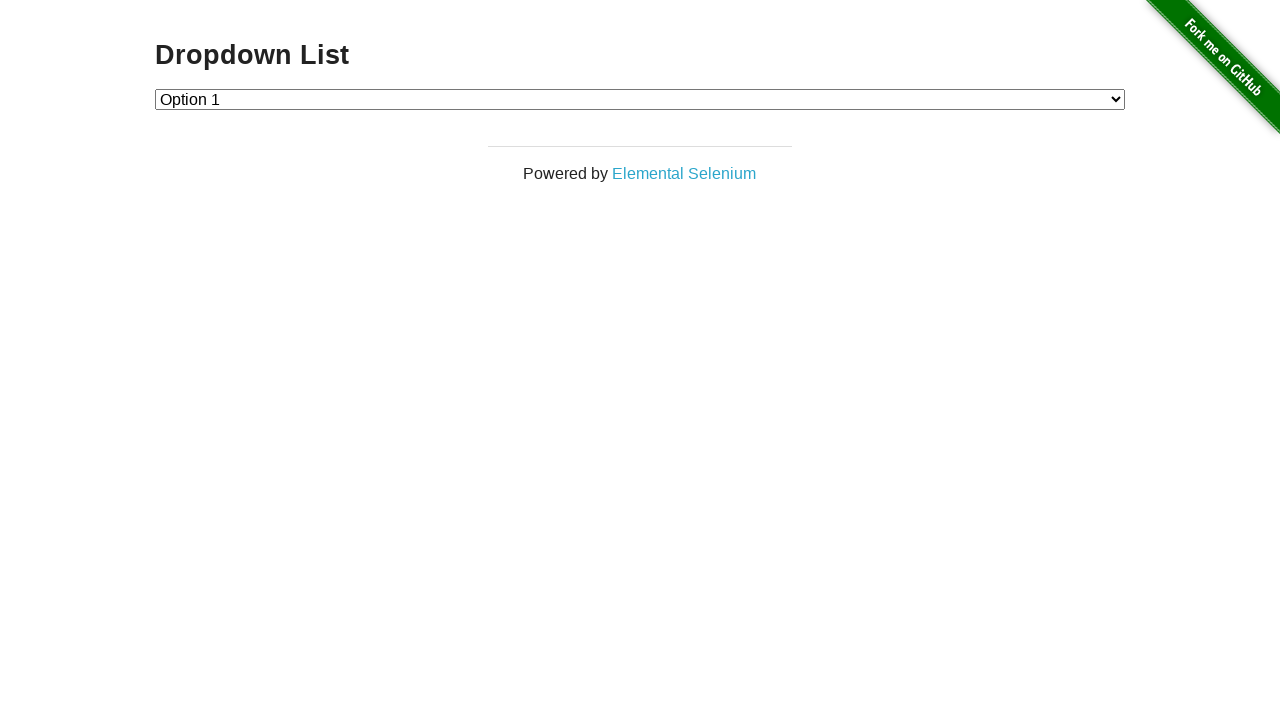

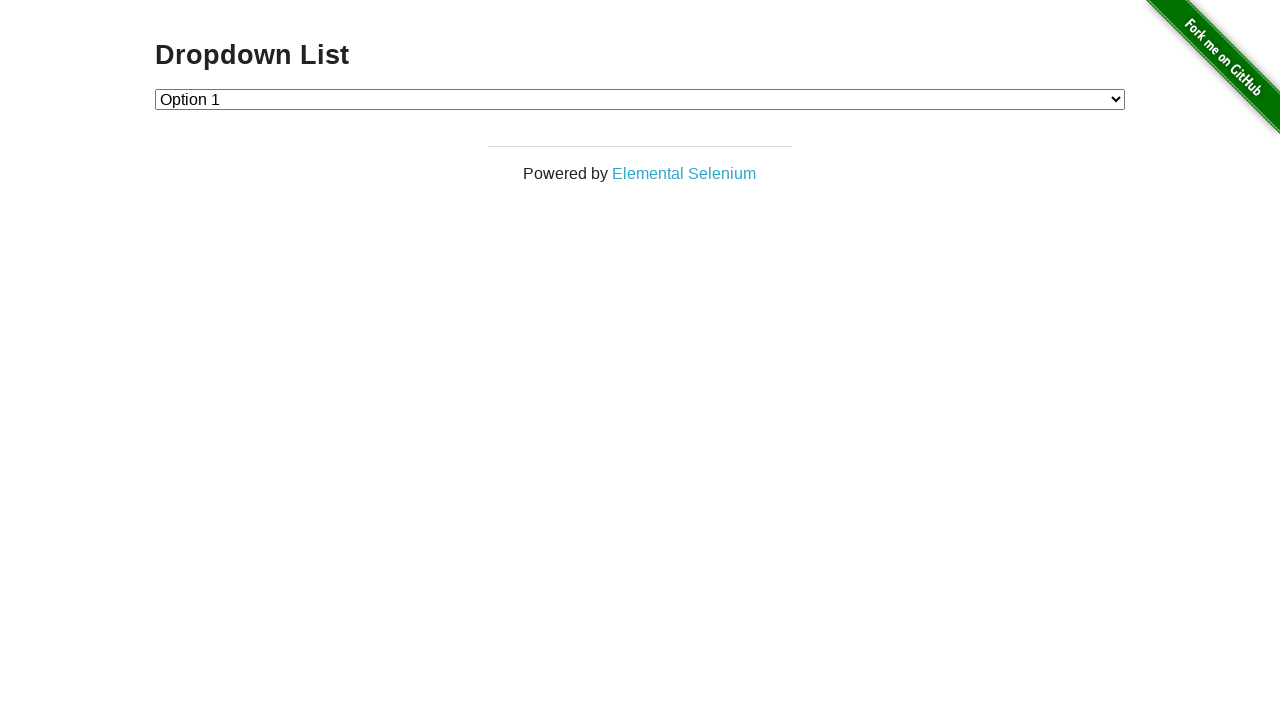